Tests entering a name in the name input field on a test automation practice page

Starting URL: https://testautomationpractice.blogspot.com/

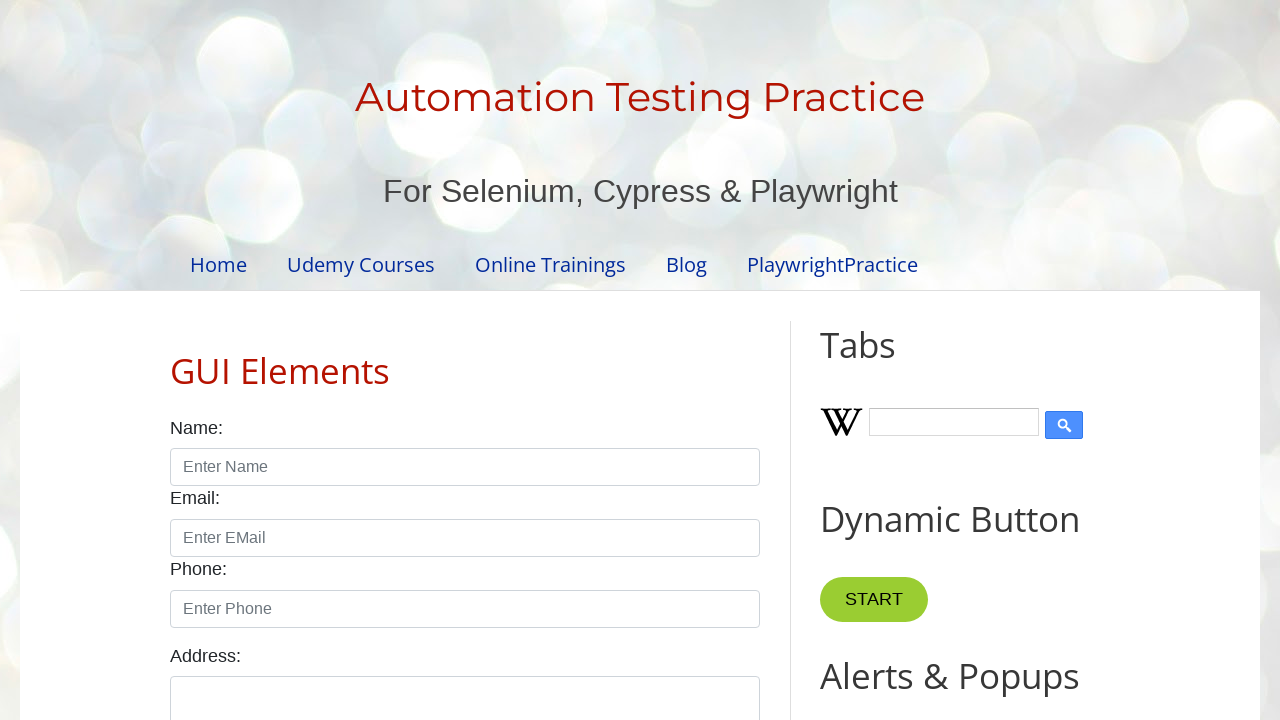

Filled name input field with 'Sachin' on xpath=//input[@id='name']
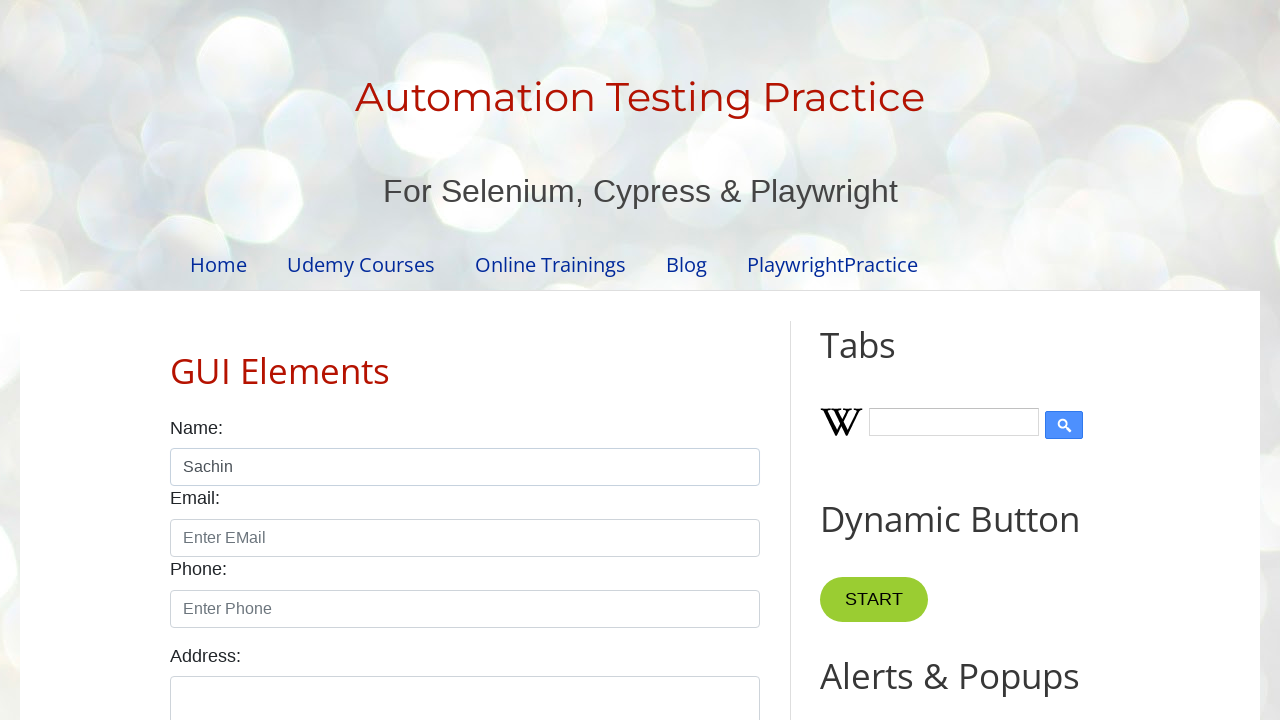

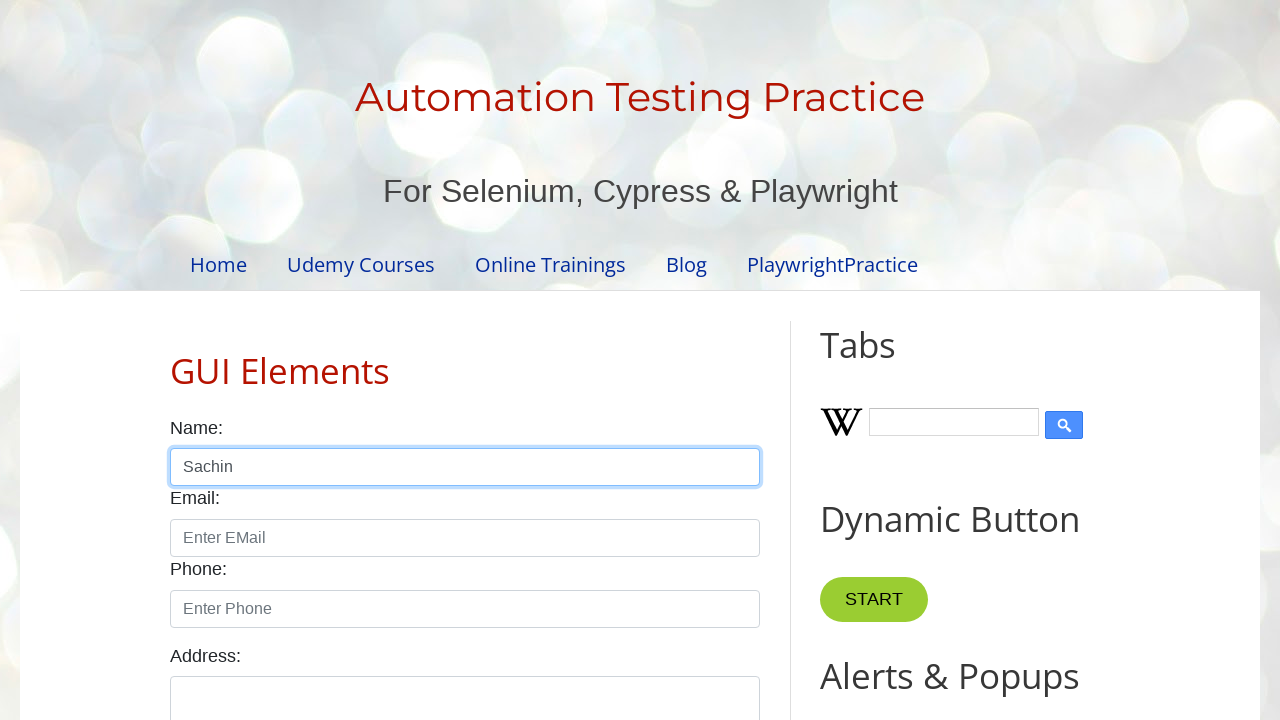